Tests browser window/tab handling by repeatedly clicking a button that opens new tabs, switching between windows, and closing child windows

Starting URL: https://demoqa.com/browser-windows

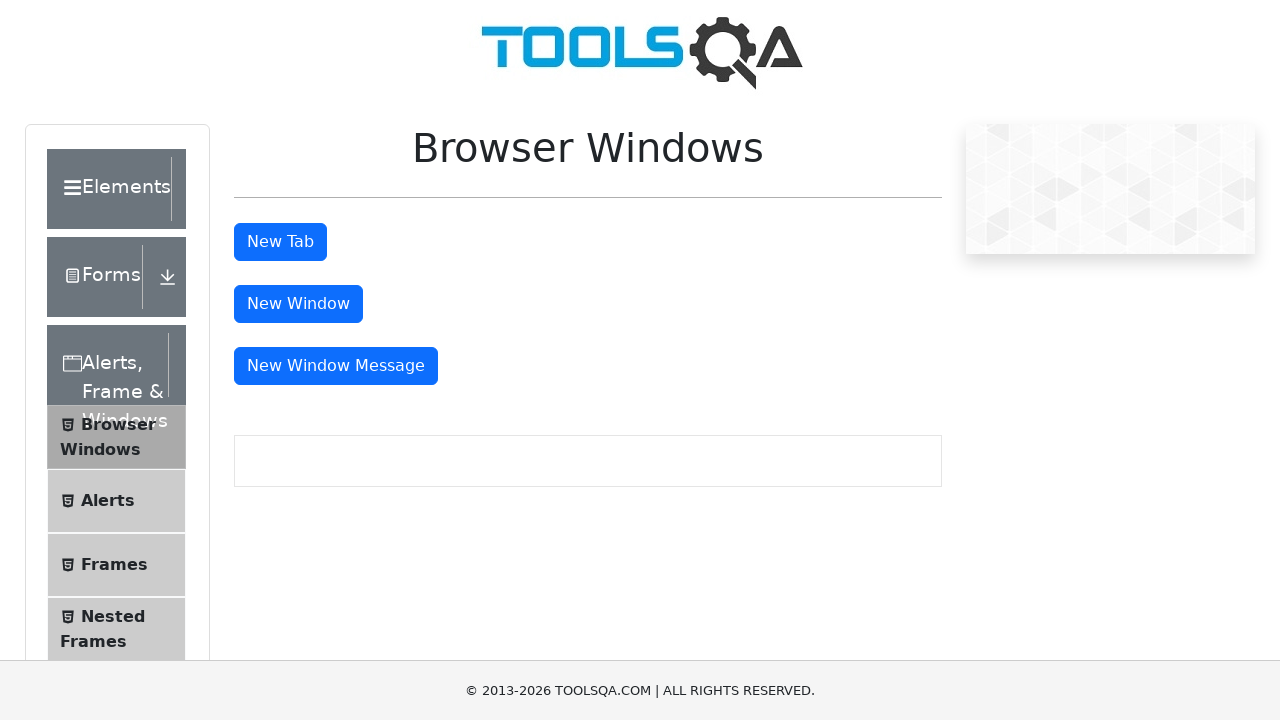

Clicked button to open first new tab at (280, 242) on #tabButton
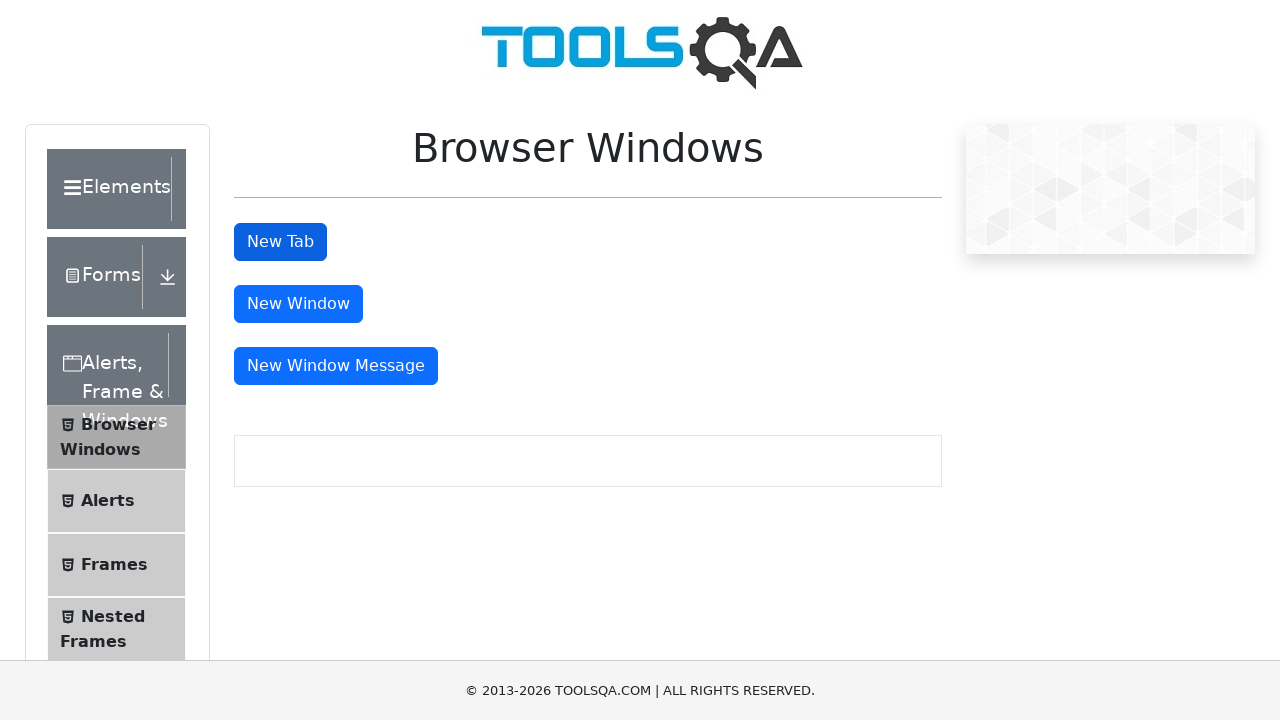

Retrieved all open pages from context
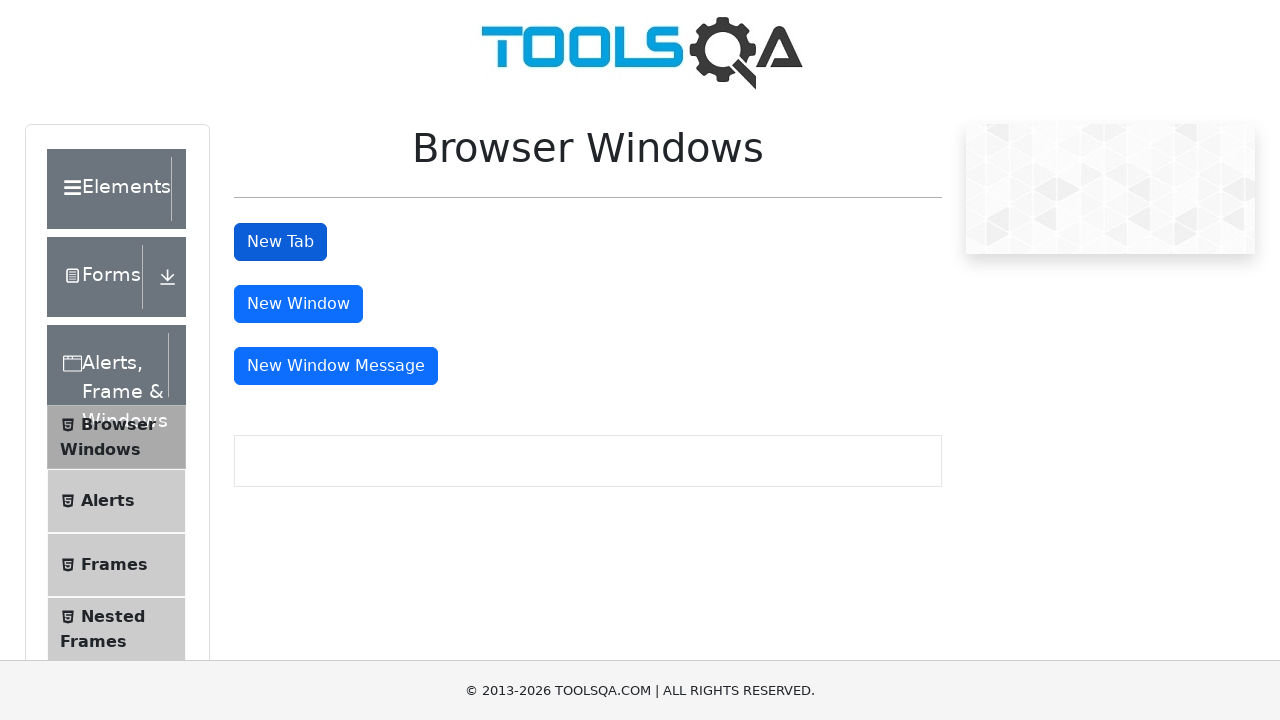

Set main page reference to first page
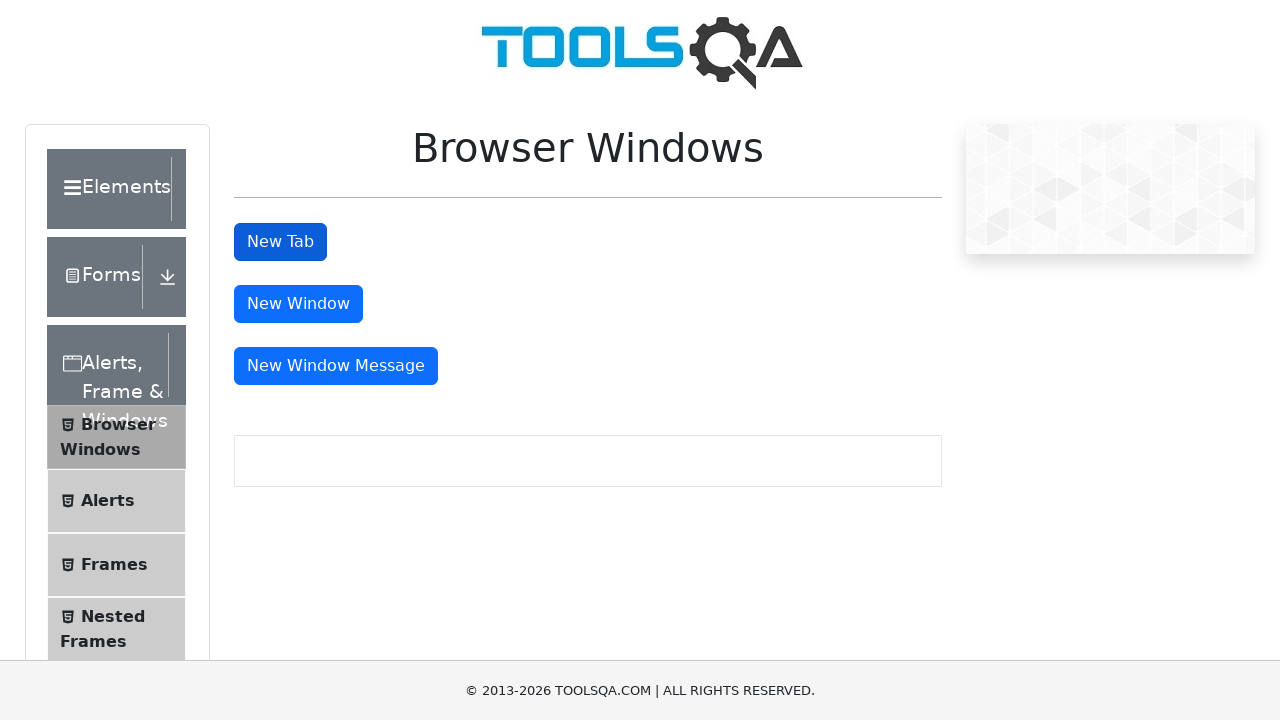

Clicked button to open second new tab at (280, 242) on #tabButton
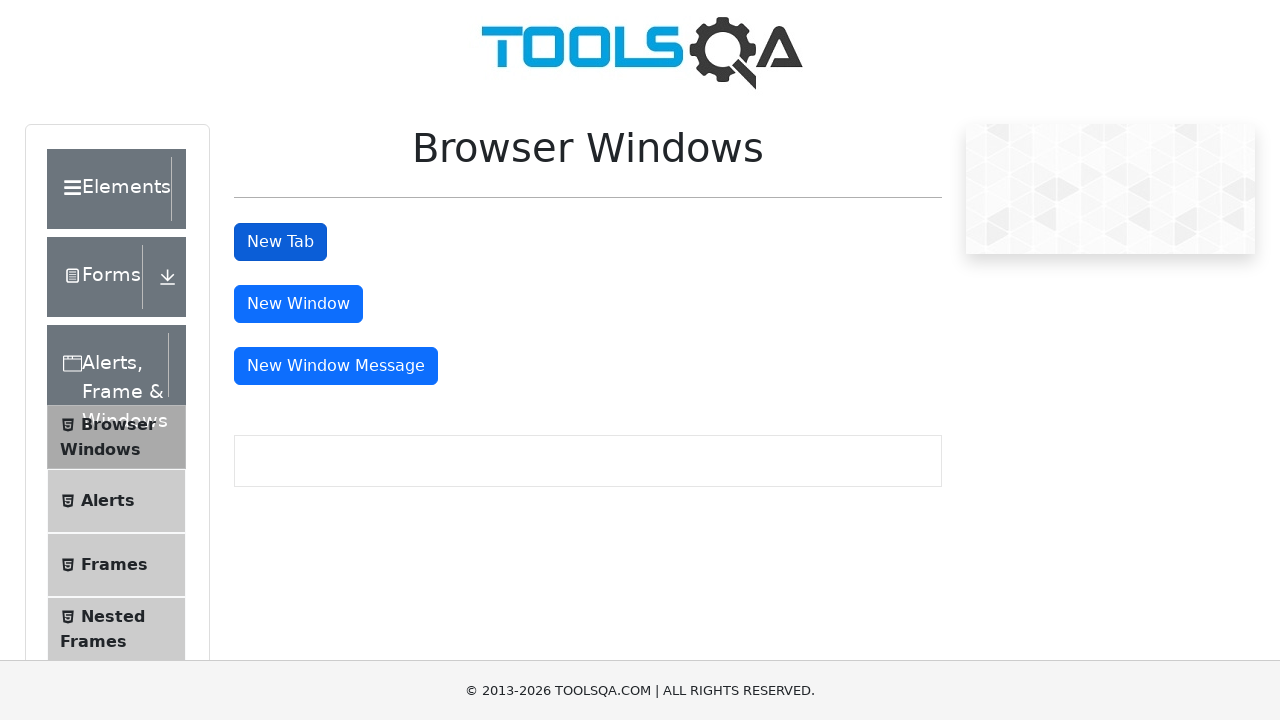

Retrieved all open pages from context
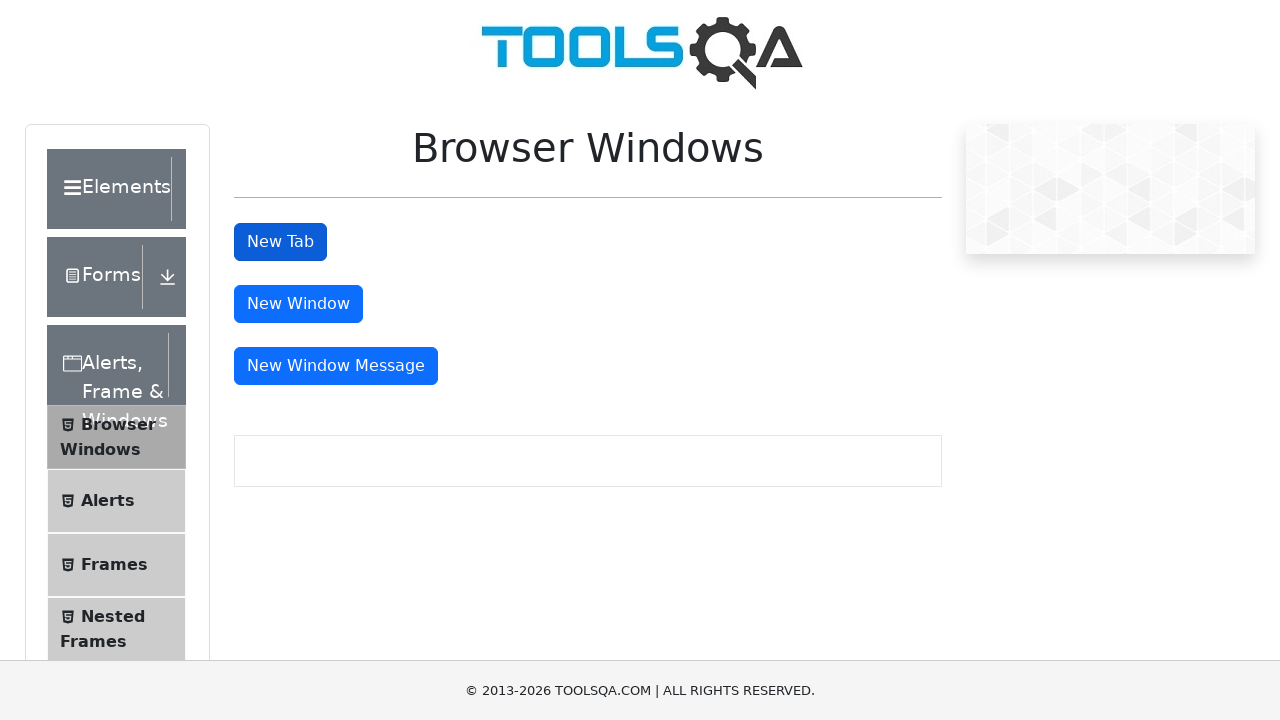

Confirmed main page reference
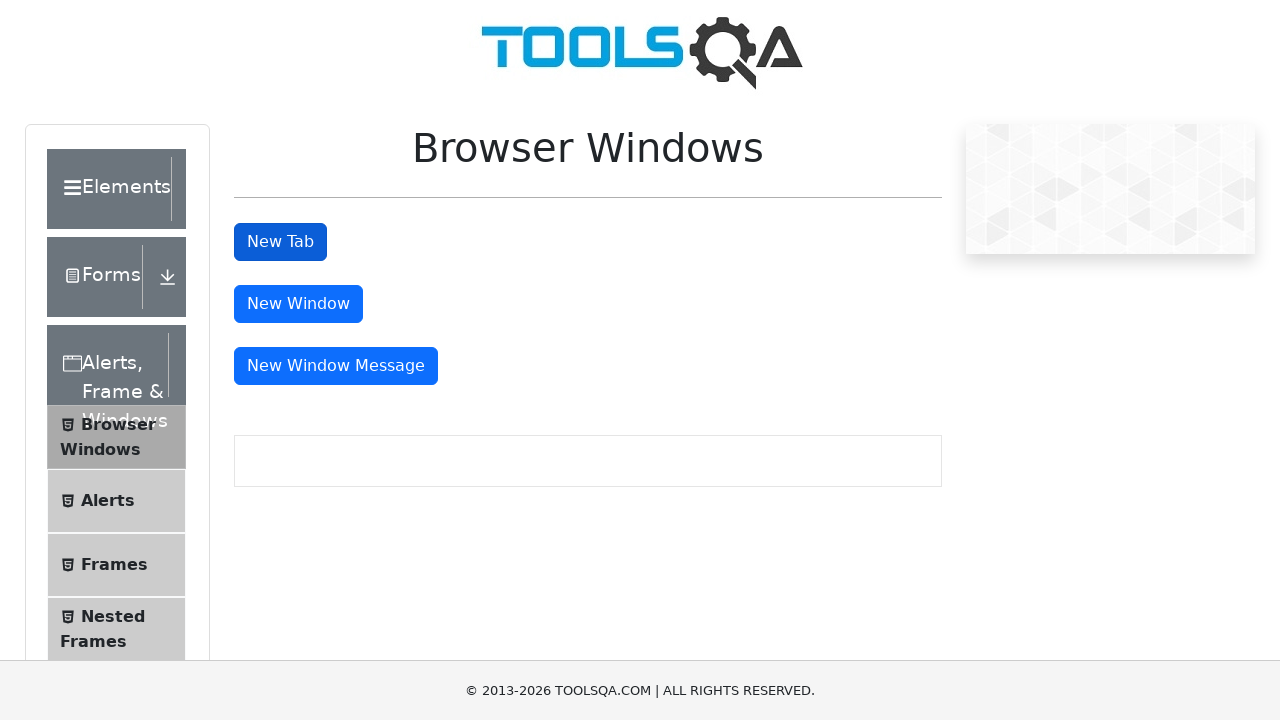

Clicked button to open third new tab at (280, 242) on #tabButton
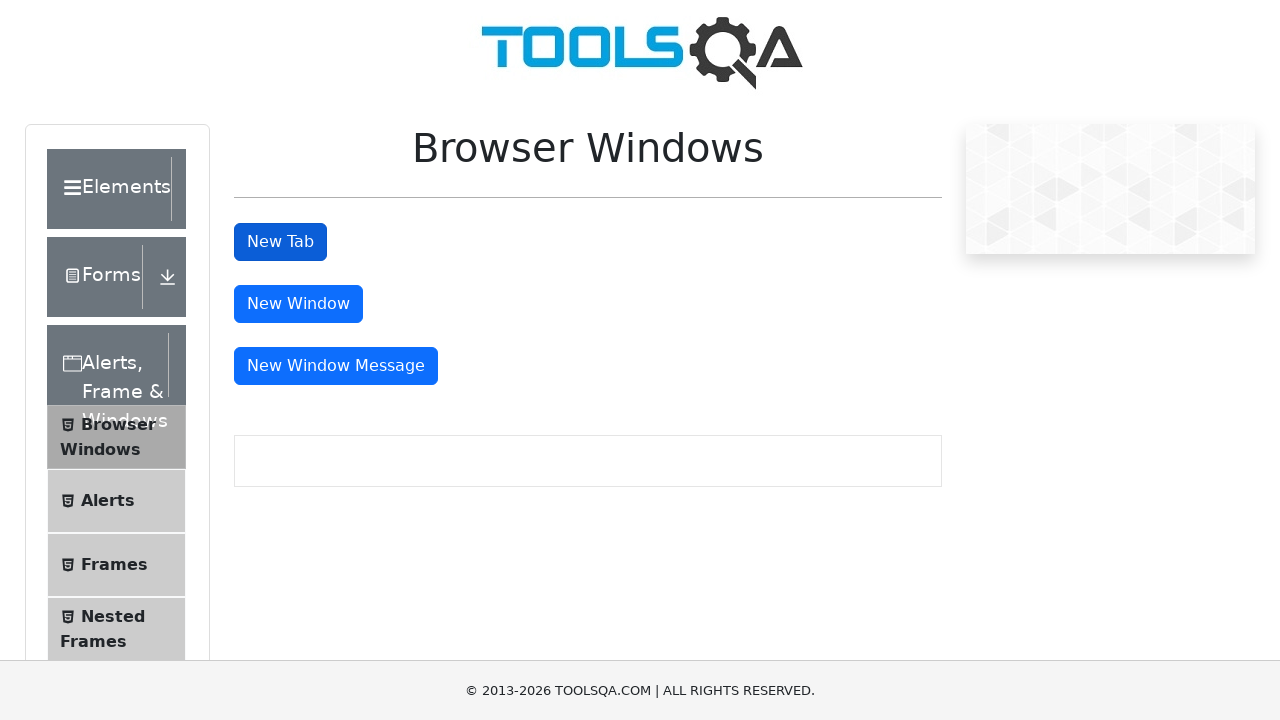

Retrieved all open pages from context
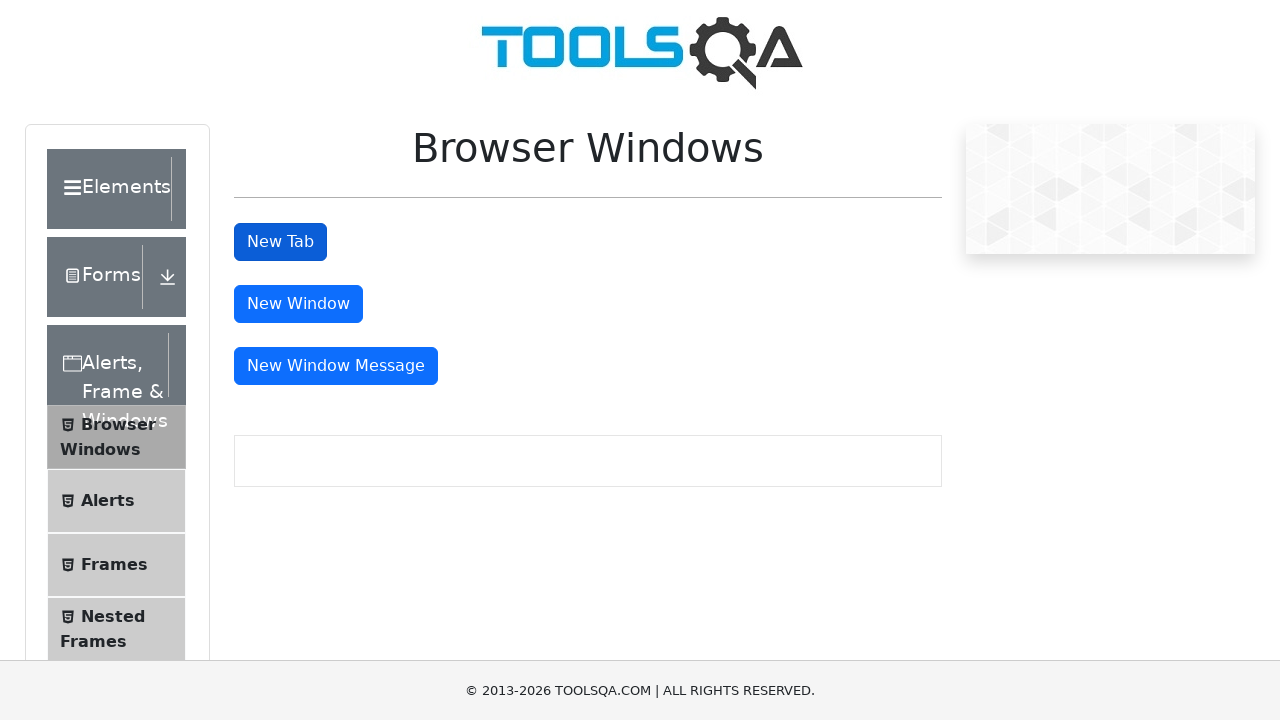

Confirmed main page reference
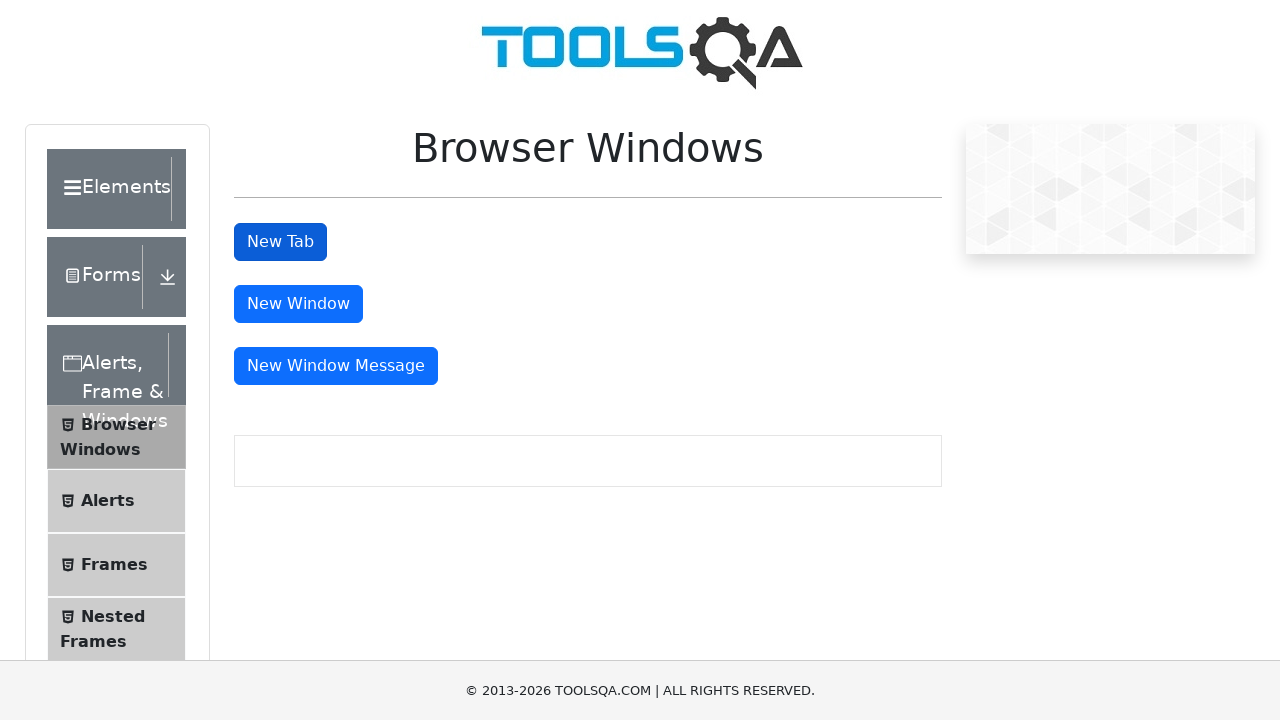

Clicked button to open fourth new tab at (280, 242) on #tabButton
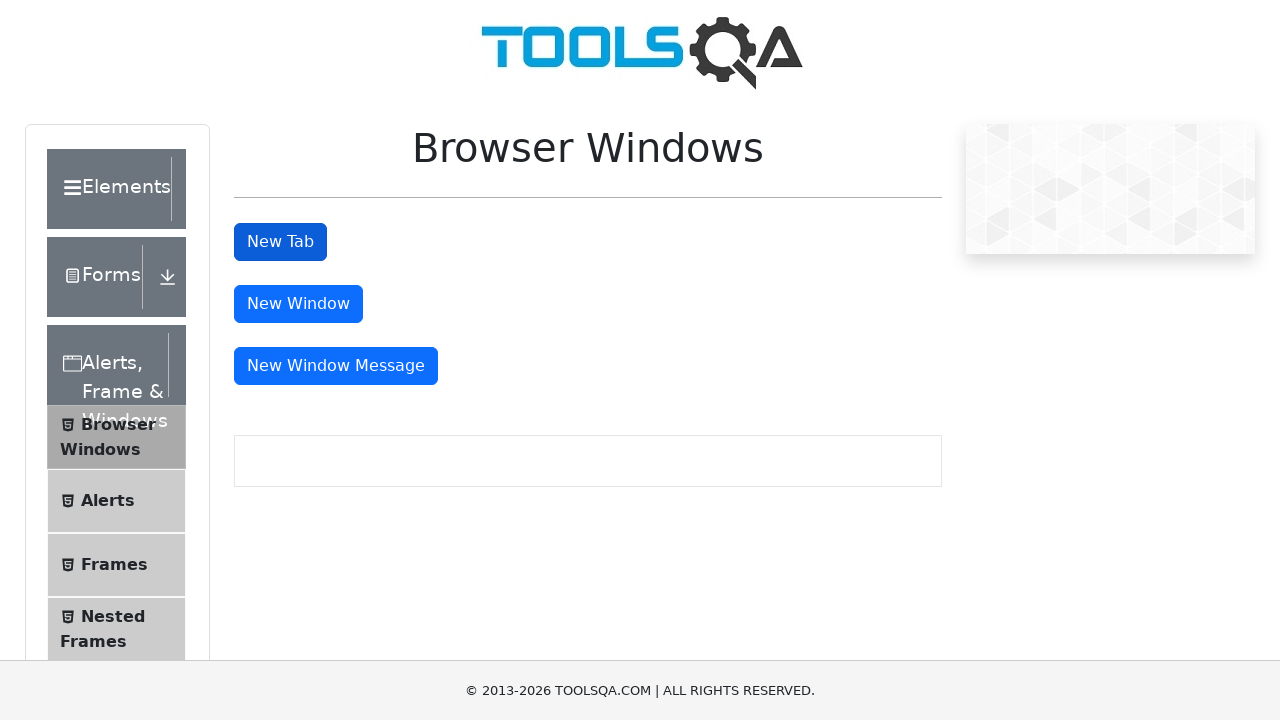

Retrieved all open pages from context
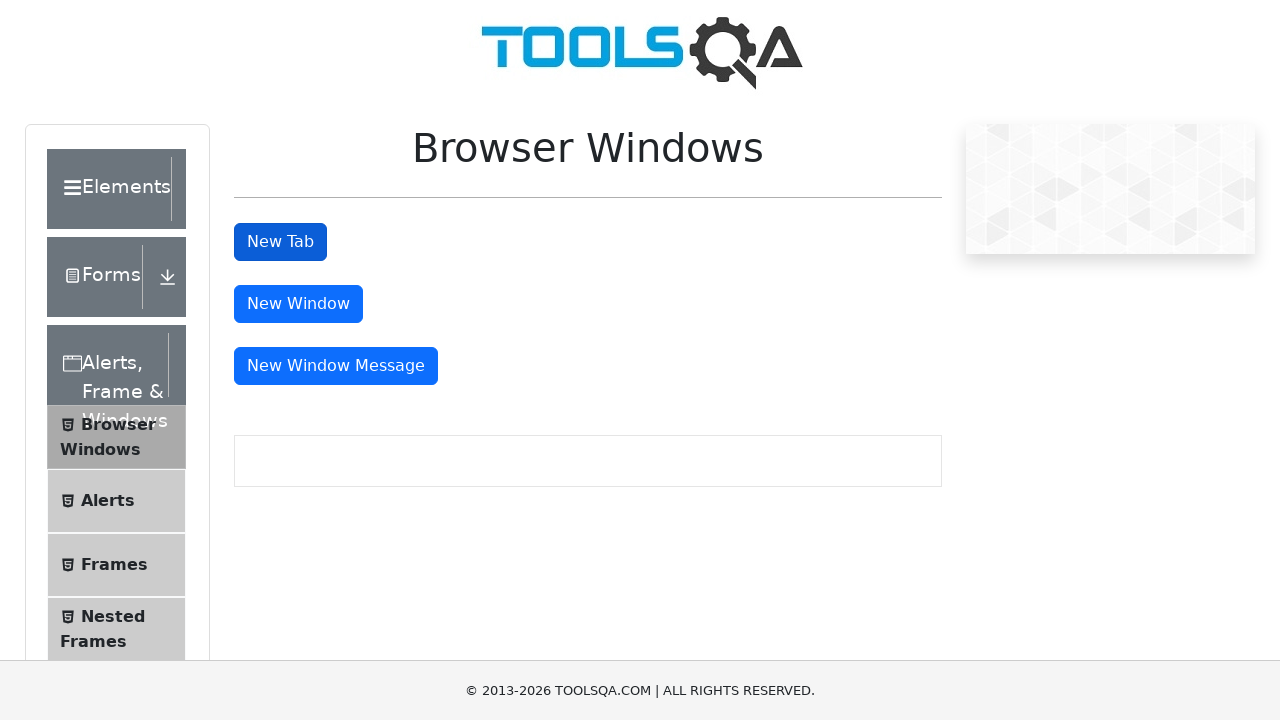

Confirmed main page reference
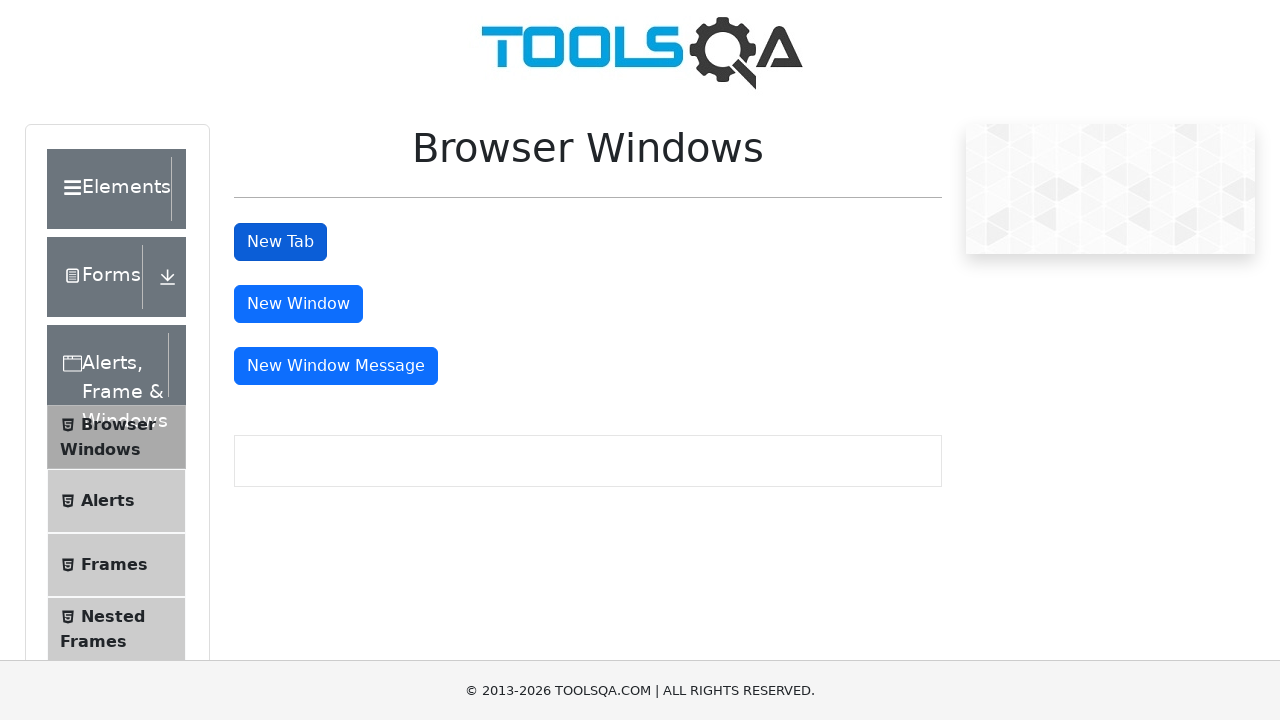

Retrieved second page from context
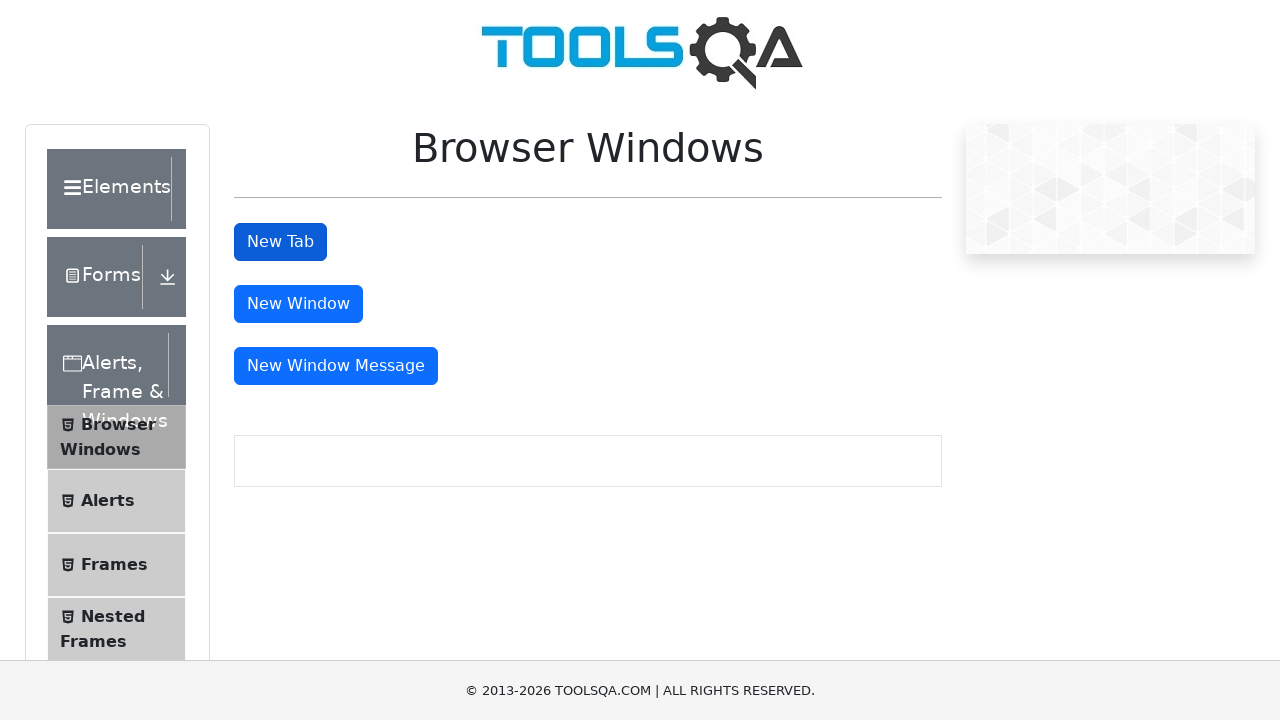

Brought second tab to front
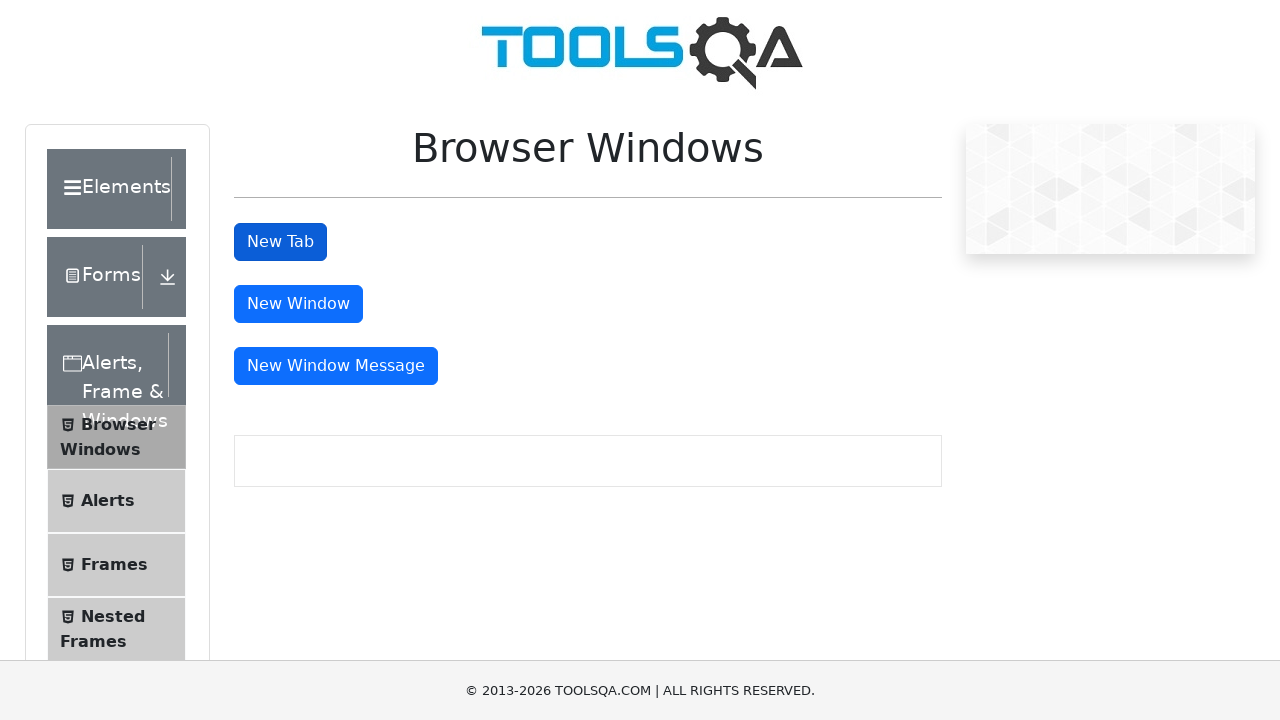

Closed a child tab/window
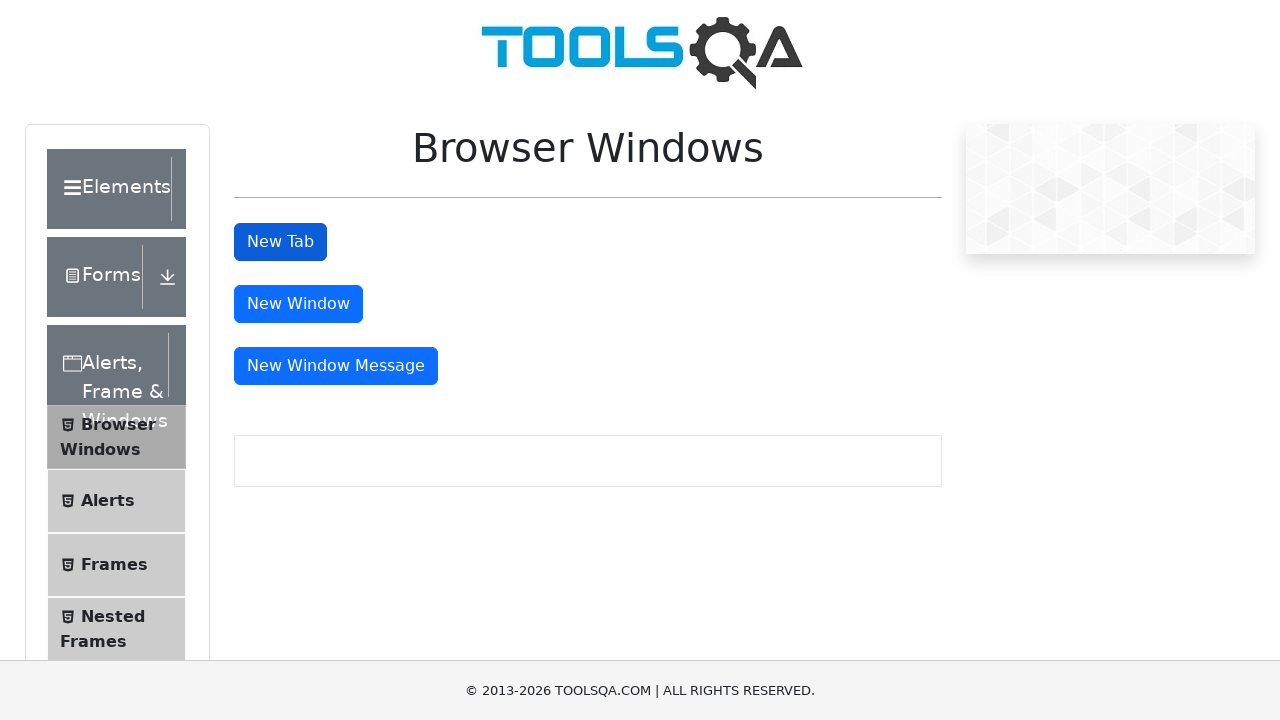

Closed a child tab/window
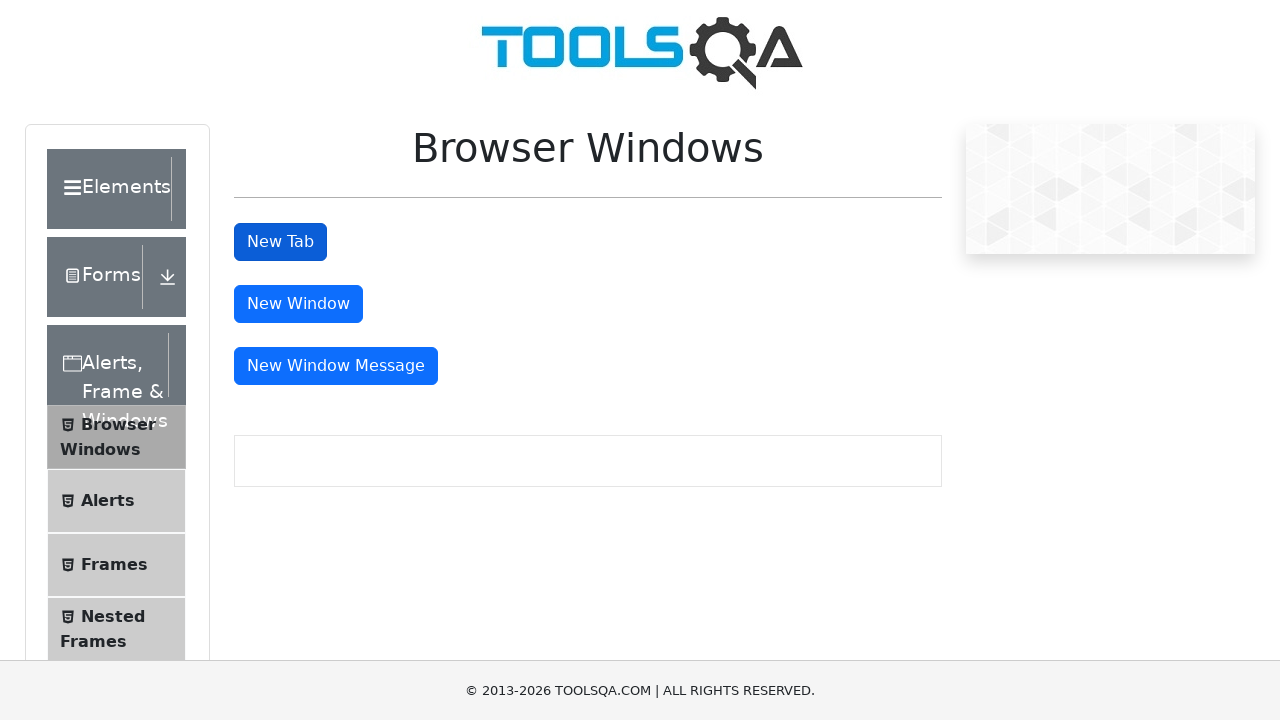

Closed a child tab/window
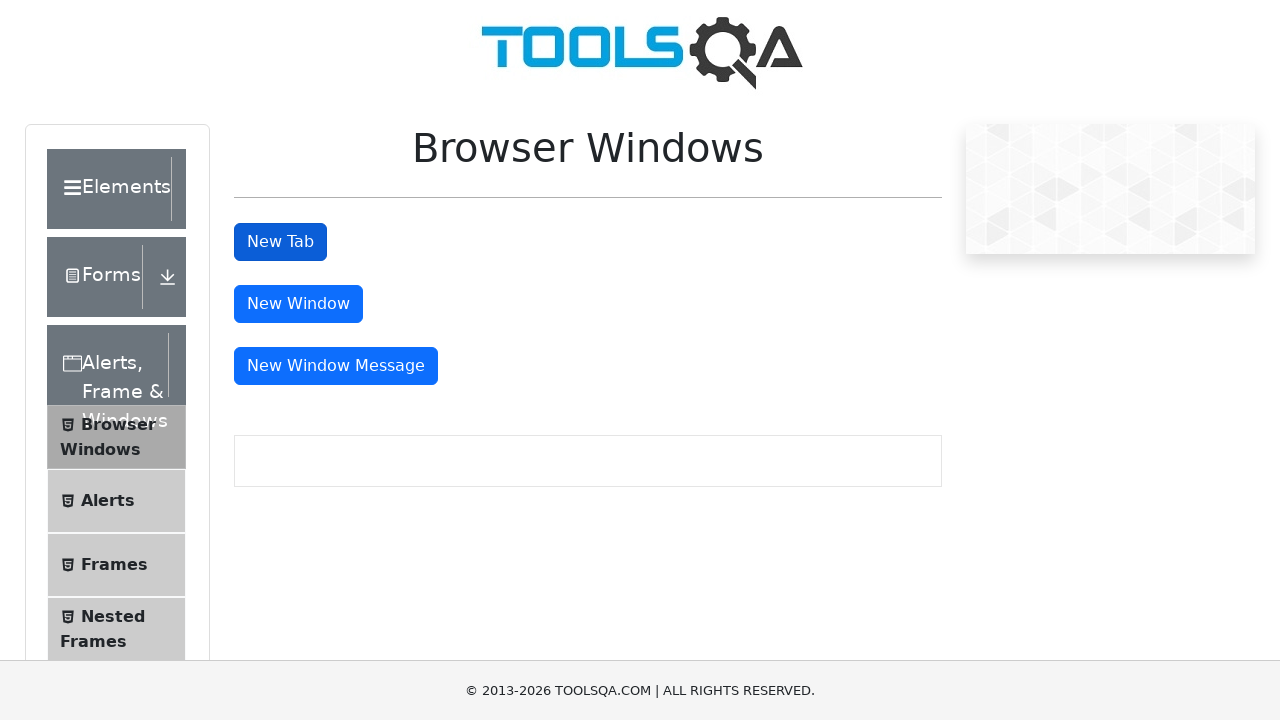

Closed a child tab/window
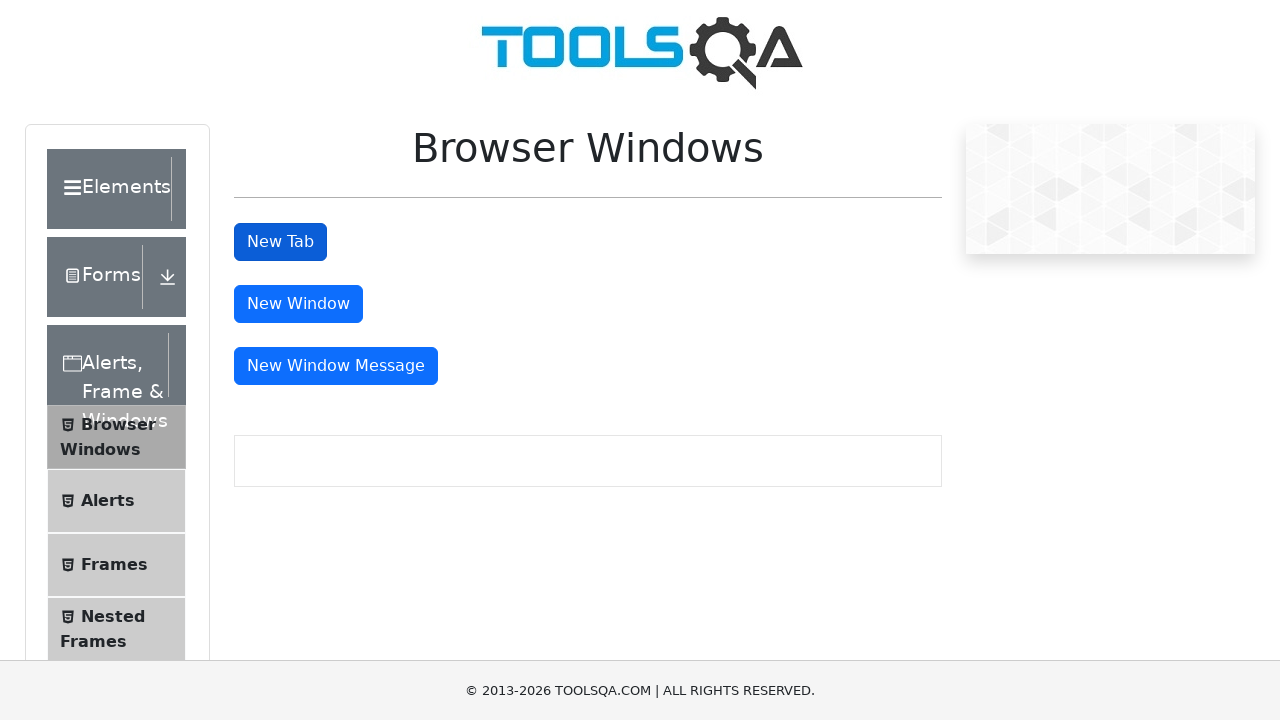

Brought main page back to front
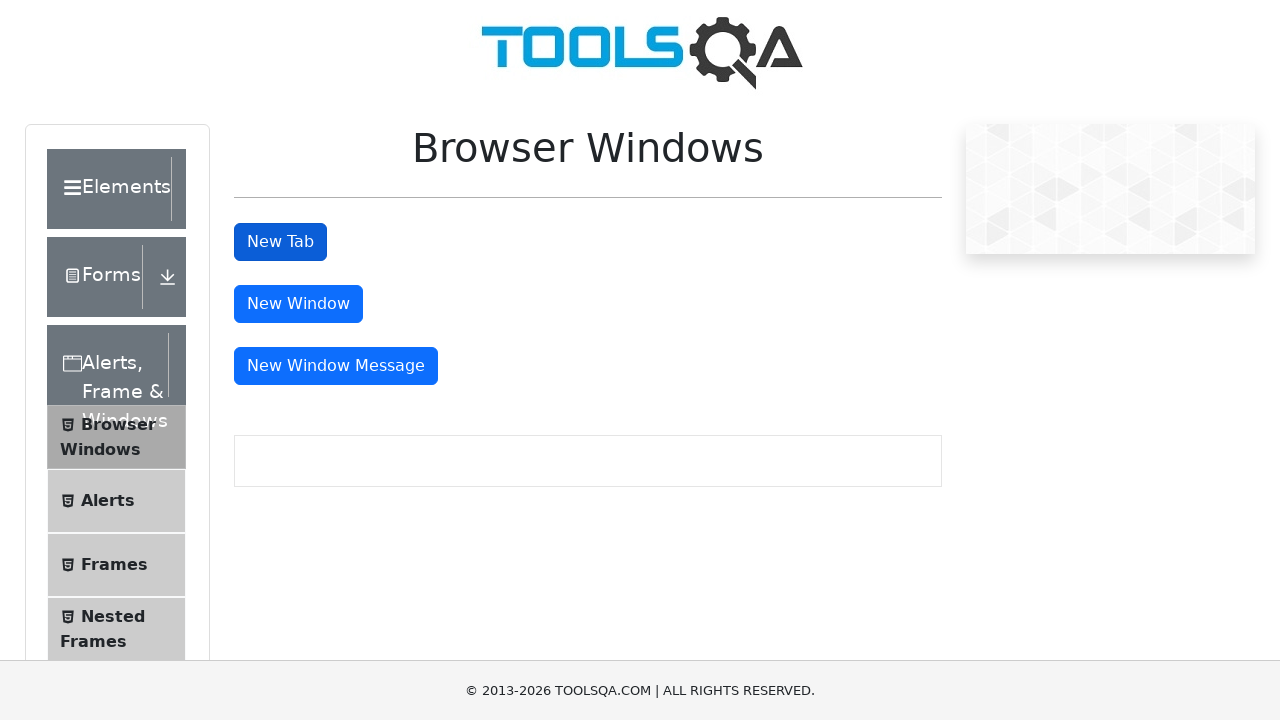

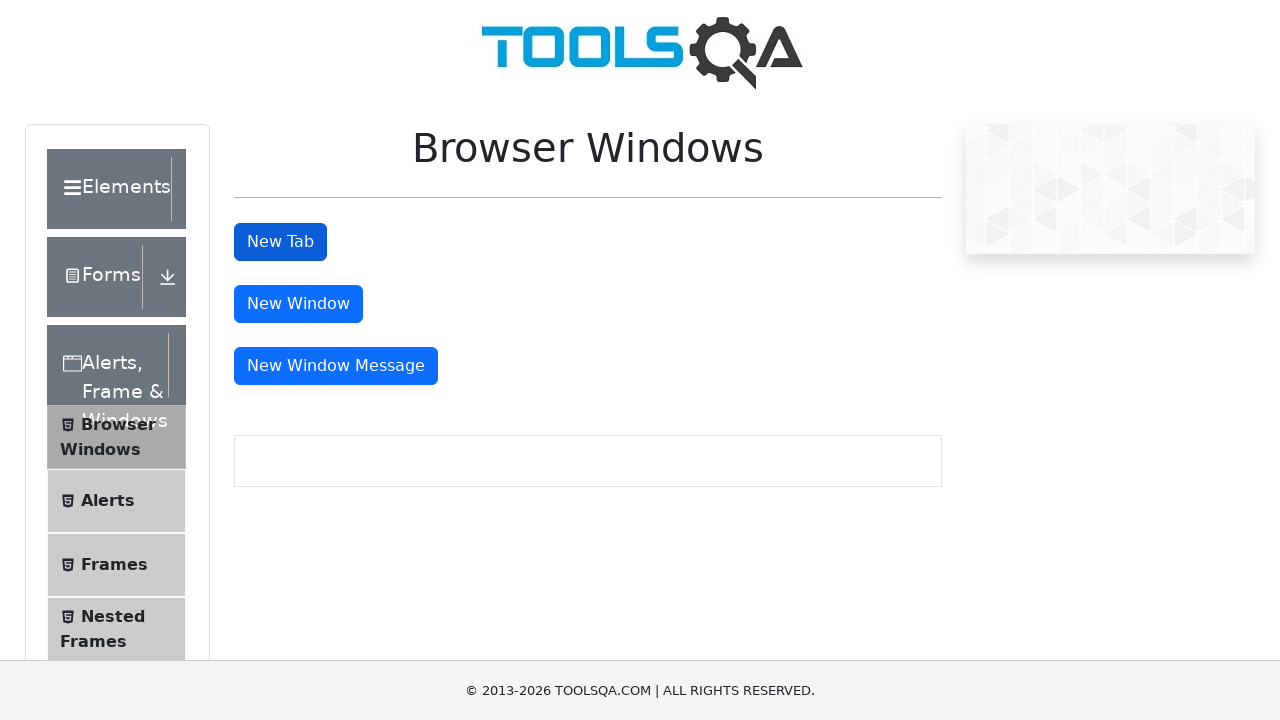